Navigates to Python.org and verifies that event information (times and names) is displayed on the page

Starting URL: https://www.python.org/

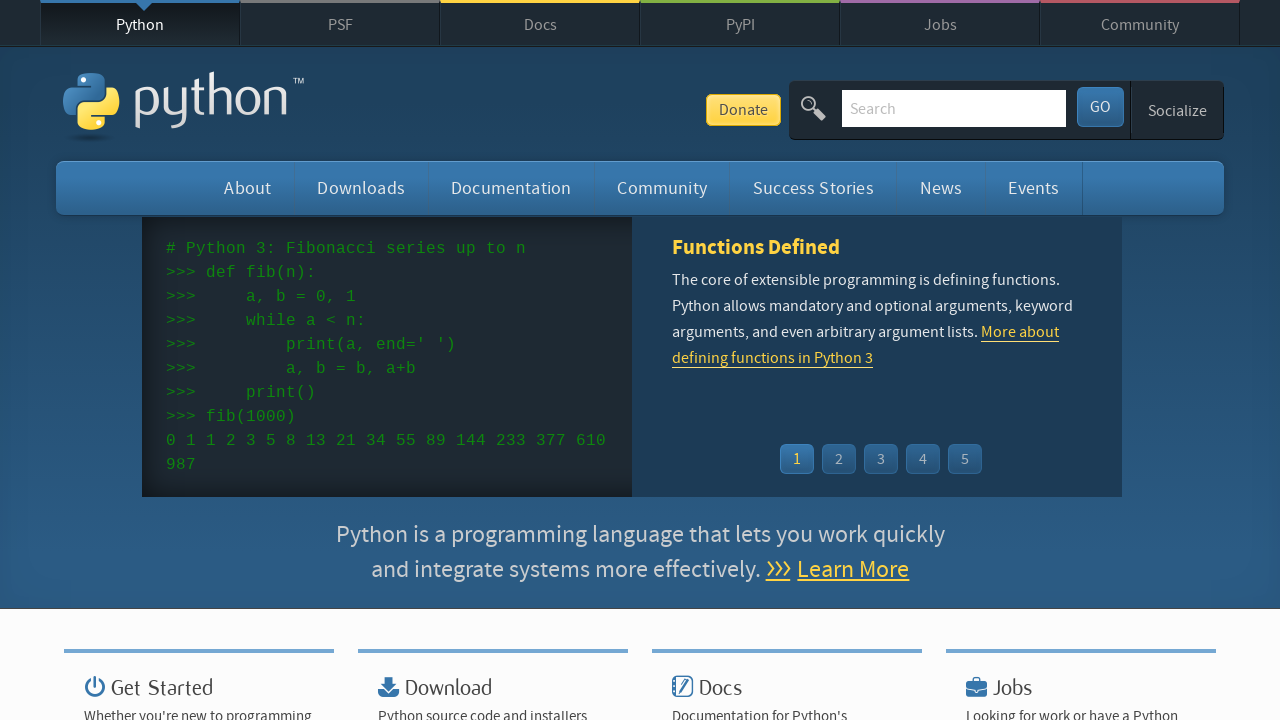

Navigated to https://www.python.org/
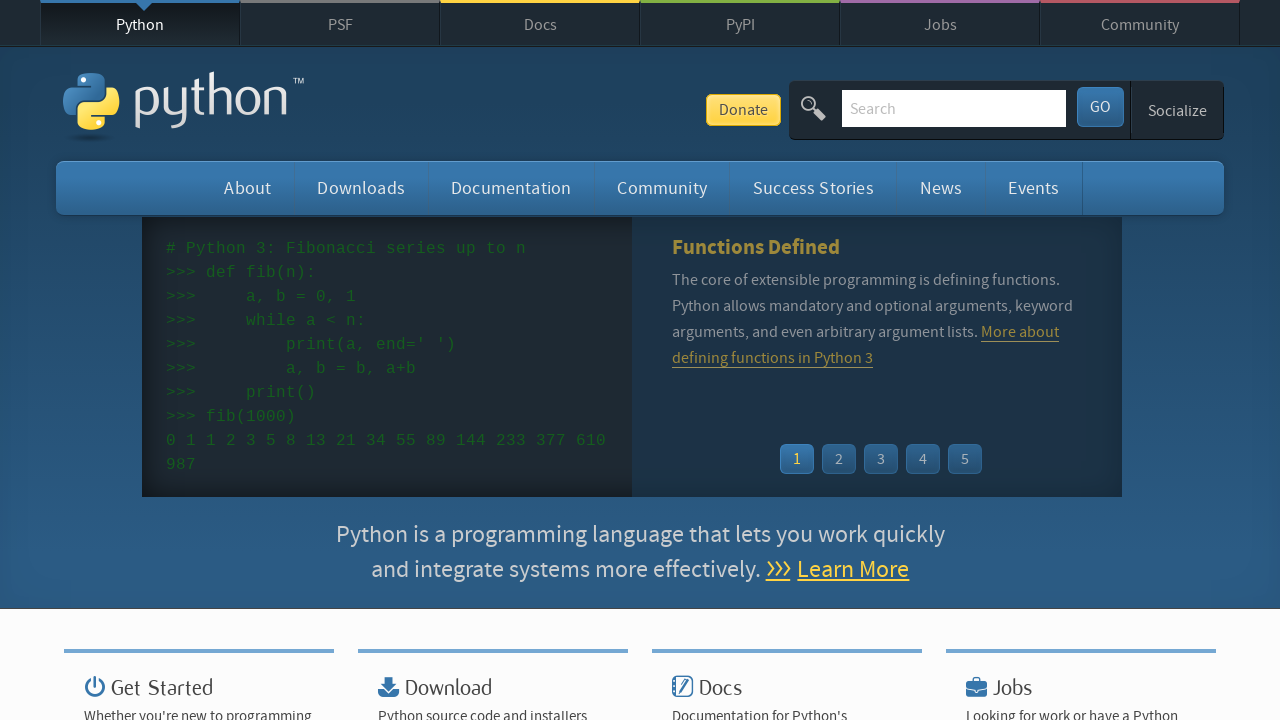

Event widget time elements loaded
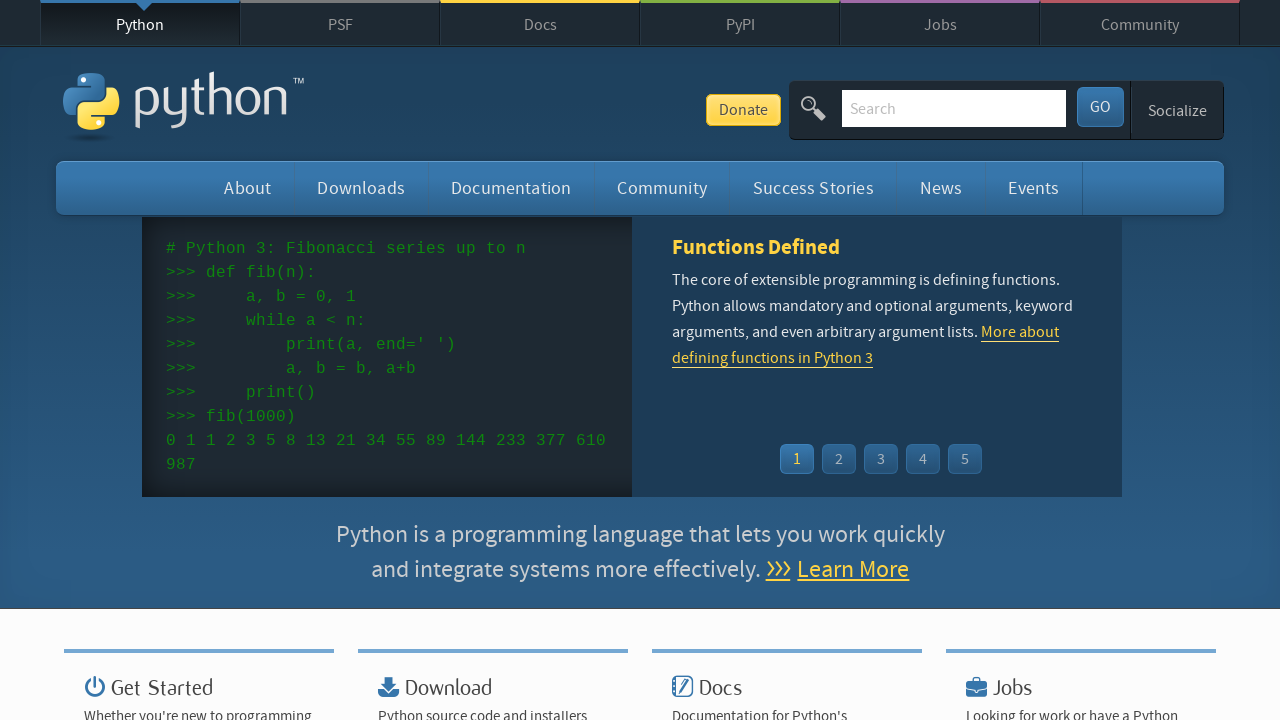

Event widget list item links loaded
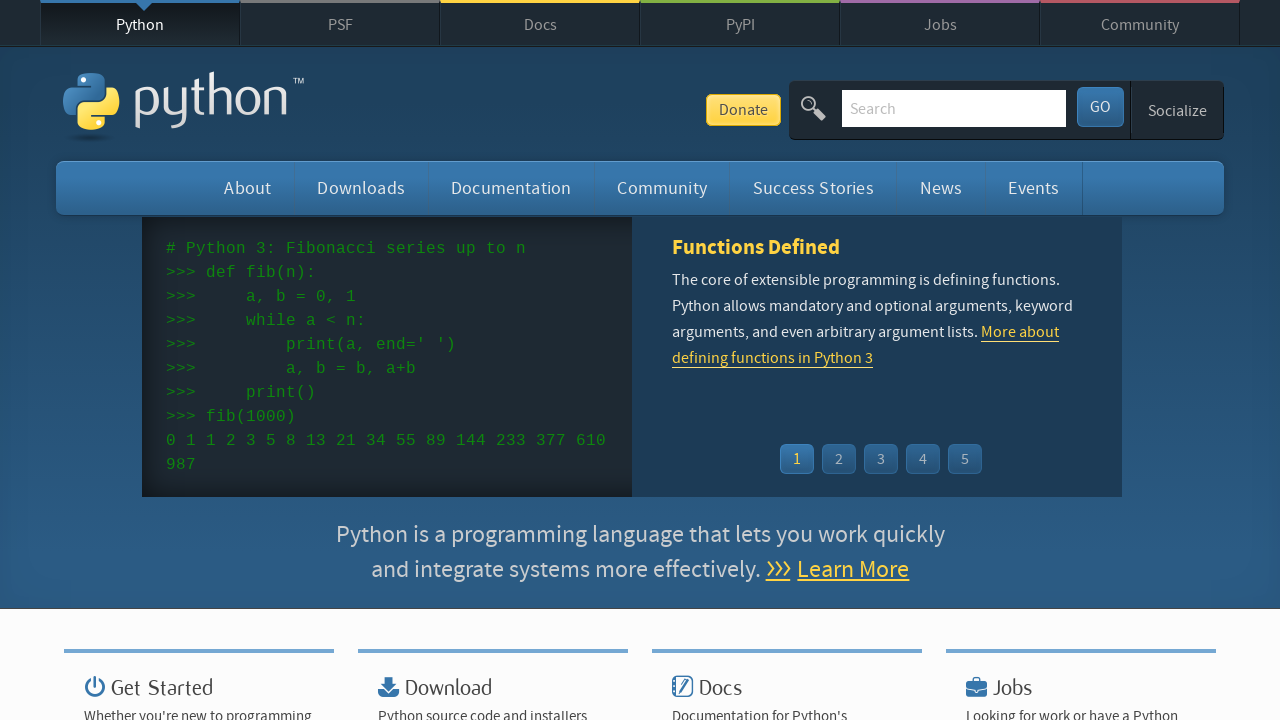

Retrieved all event time elements from the page
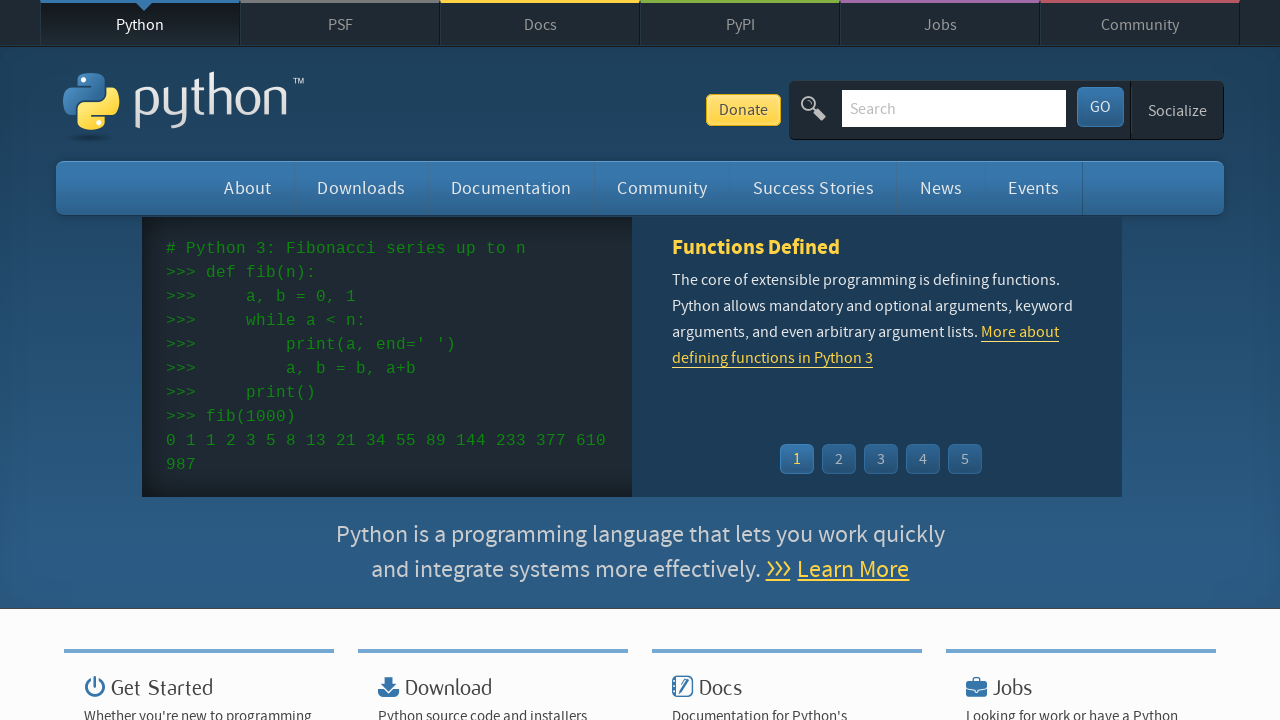

Retrieved all event name/link elements from the page
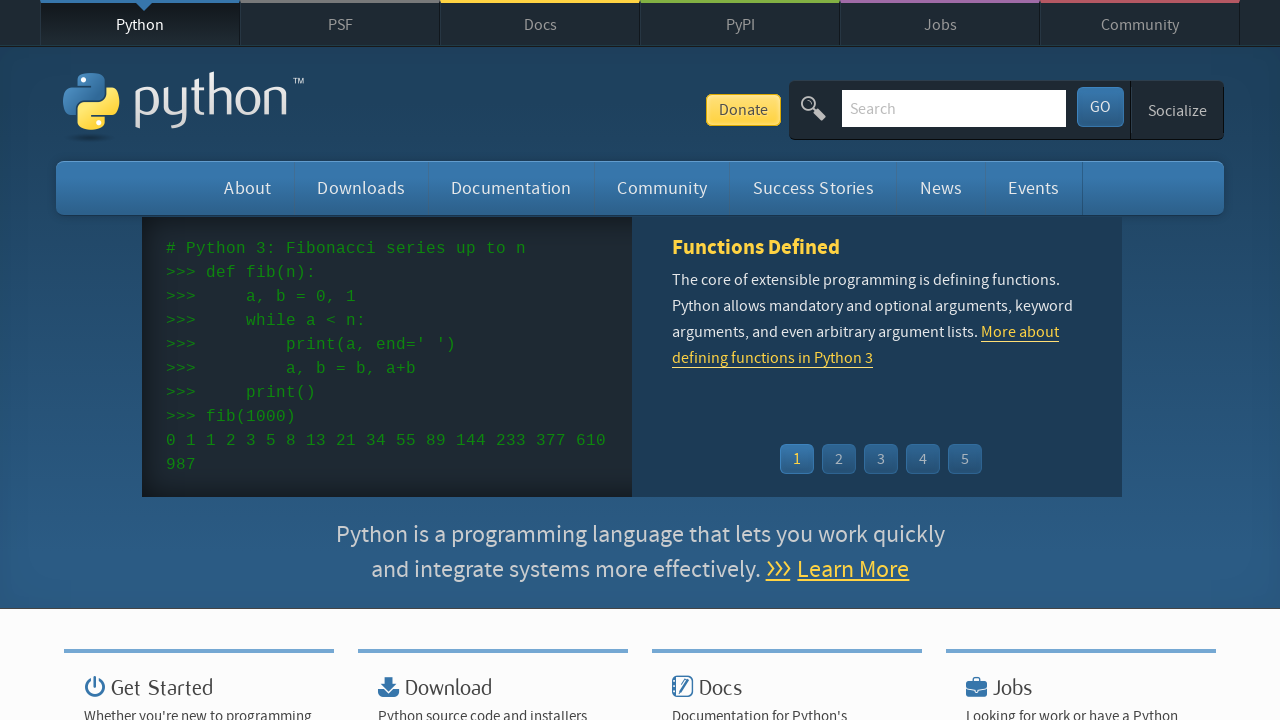

Verified that event times are displayed on the page
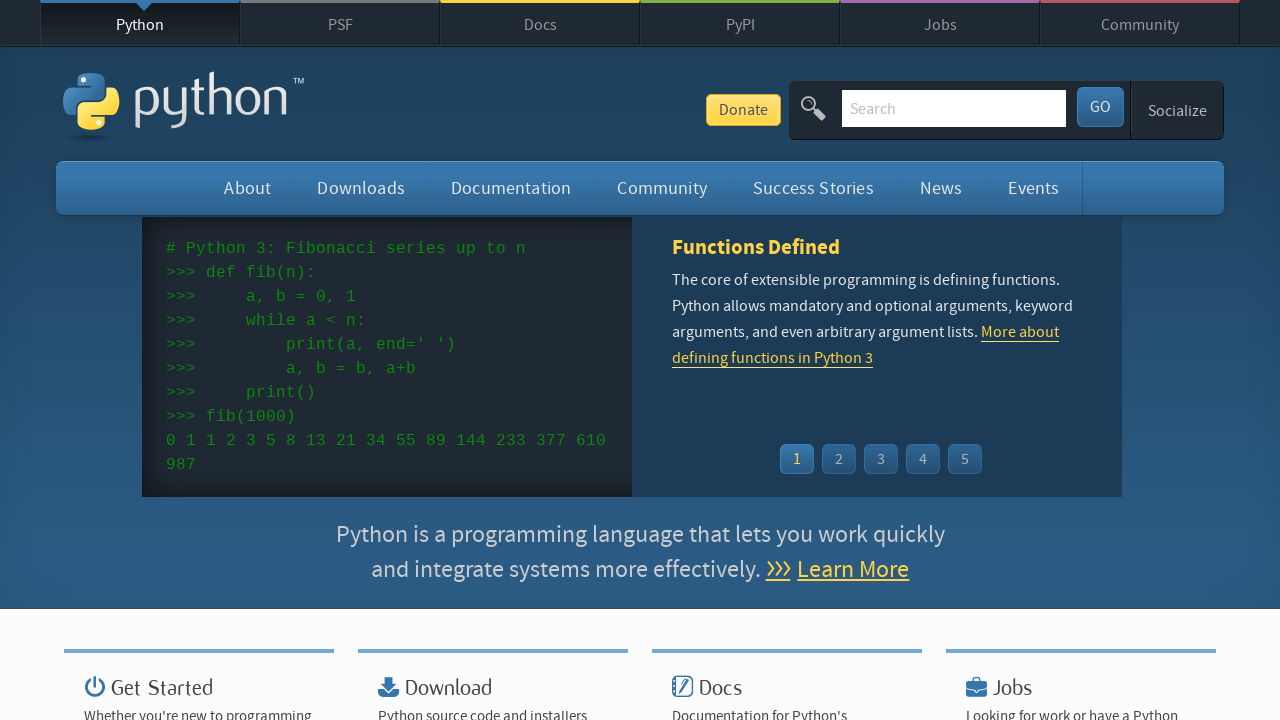

Verified that event names are displayed on the page
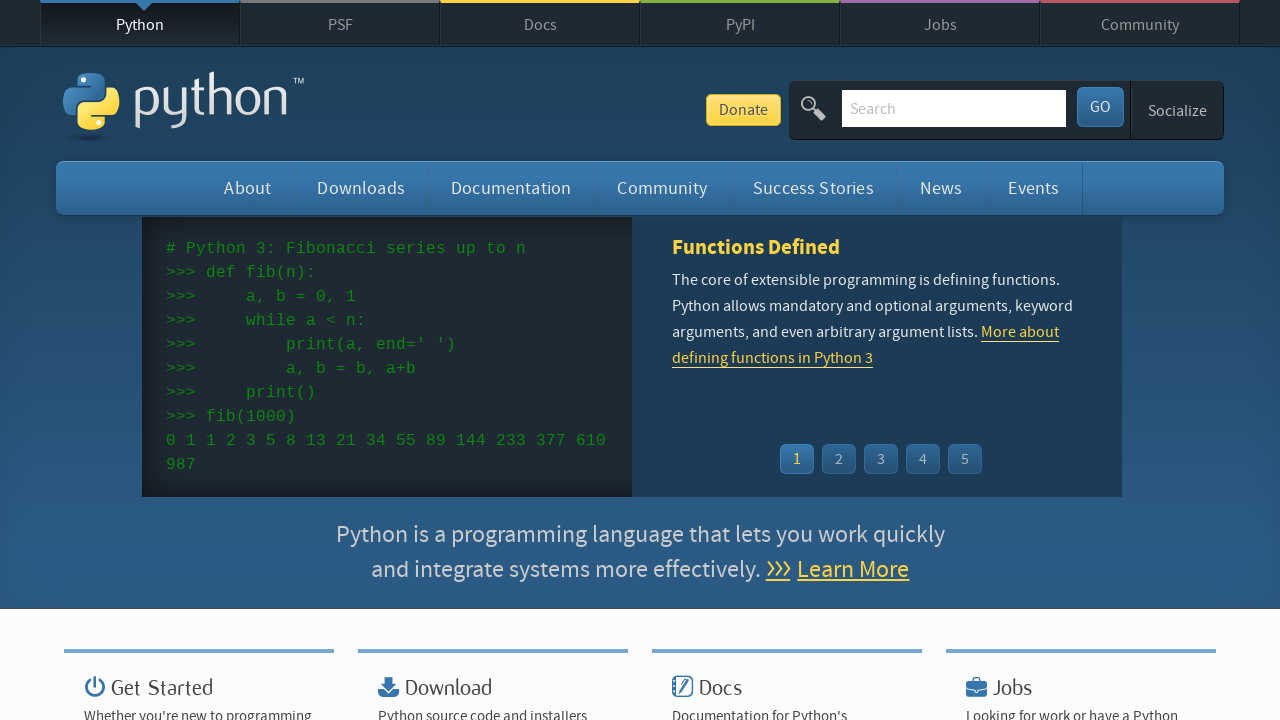

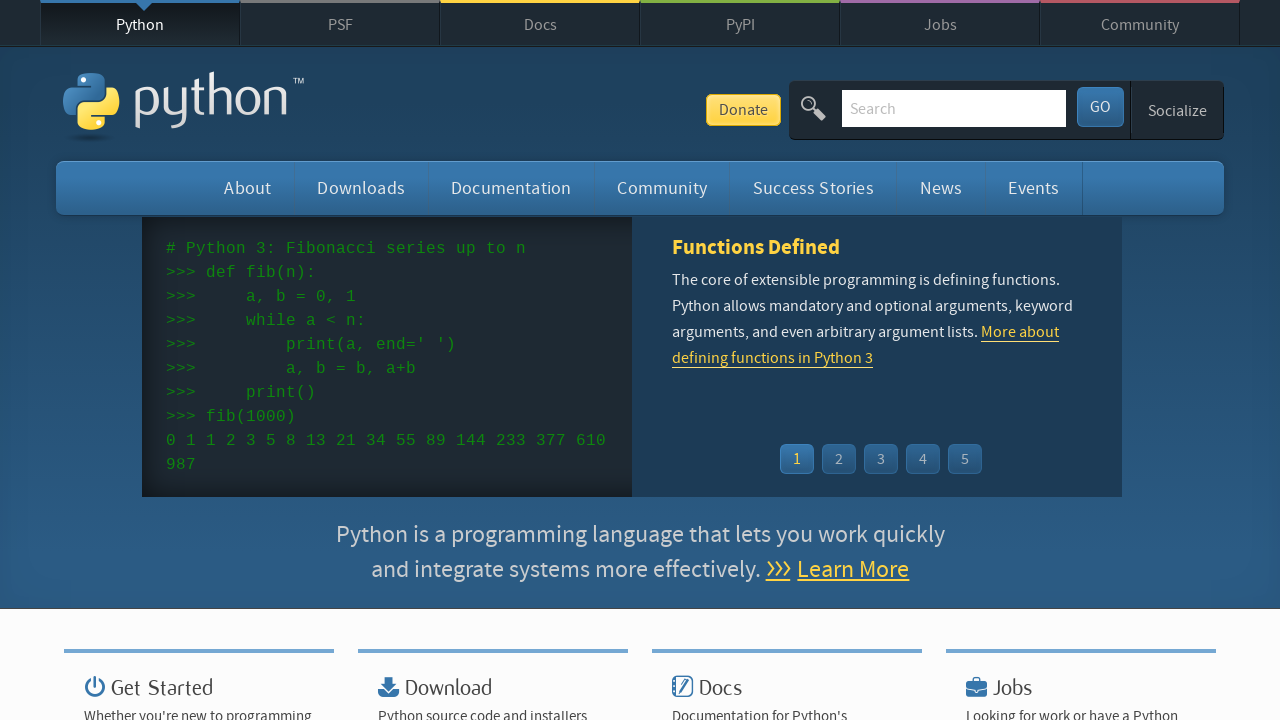